Tests the e-commerce playground search functionality by selecting a product category from a dropdown menu, entering a search term, and verifying that search results are displayed.

Starting URL: https://ecommerce-playground.lambdatest.io/

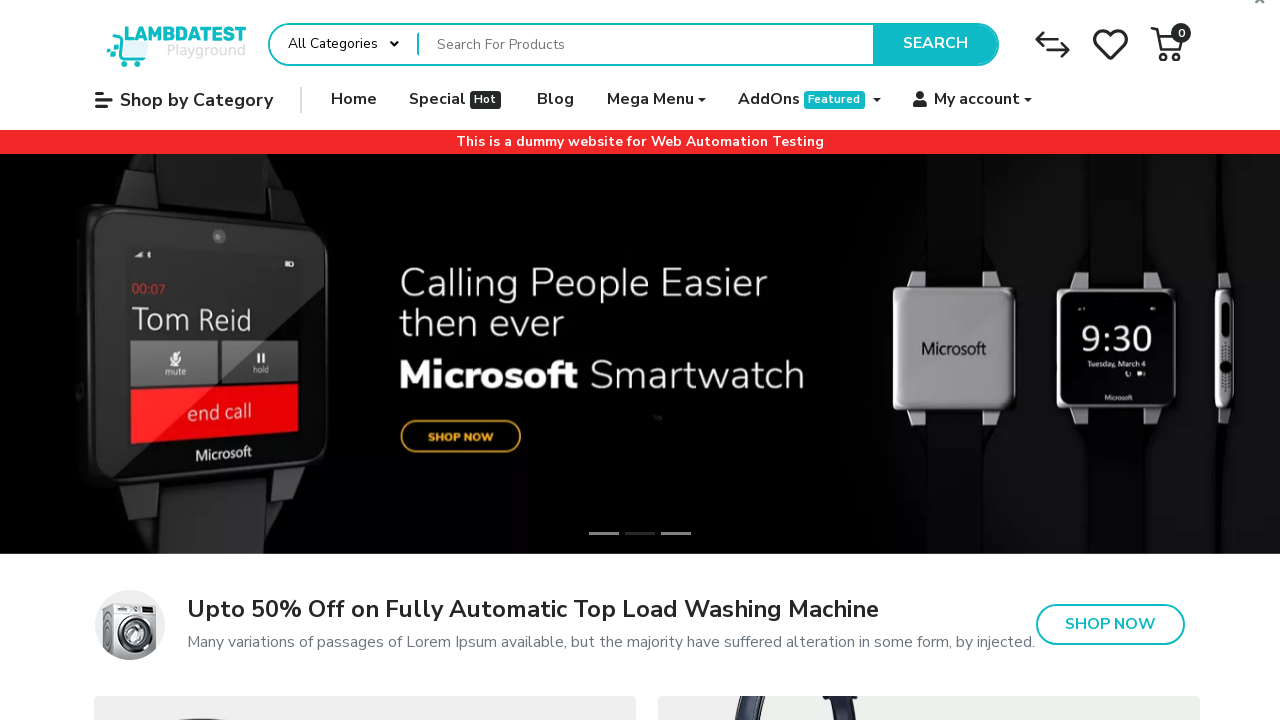

Clicked category dropdown button at (344, 44) on (//div[@class='dropdown search-category']/button[@type='button'])[1]
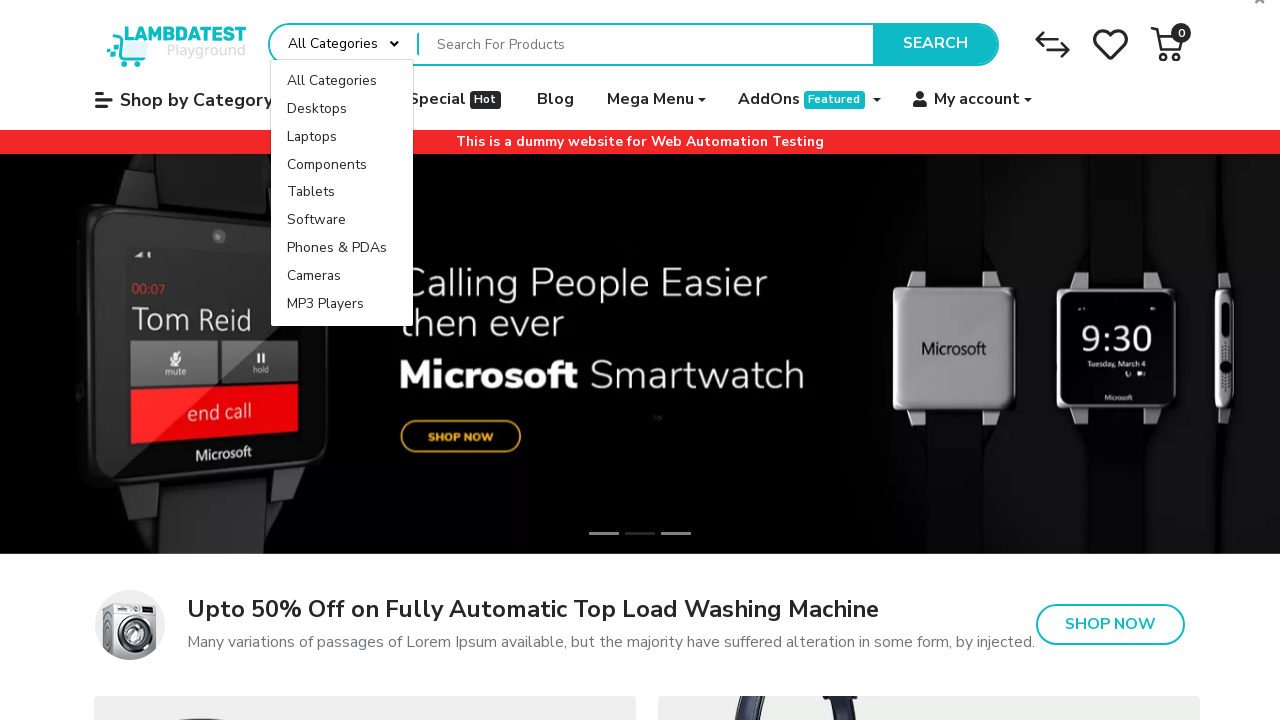

Selected 'Laptops' category from dropdown menu at (342, 137) on (//a[text()='Laptops'])[1]
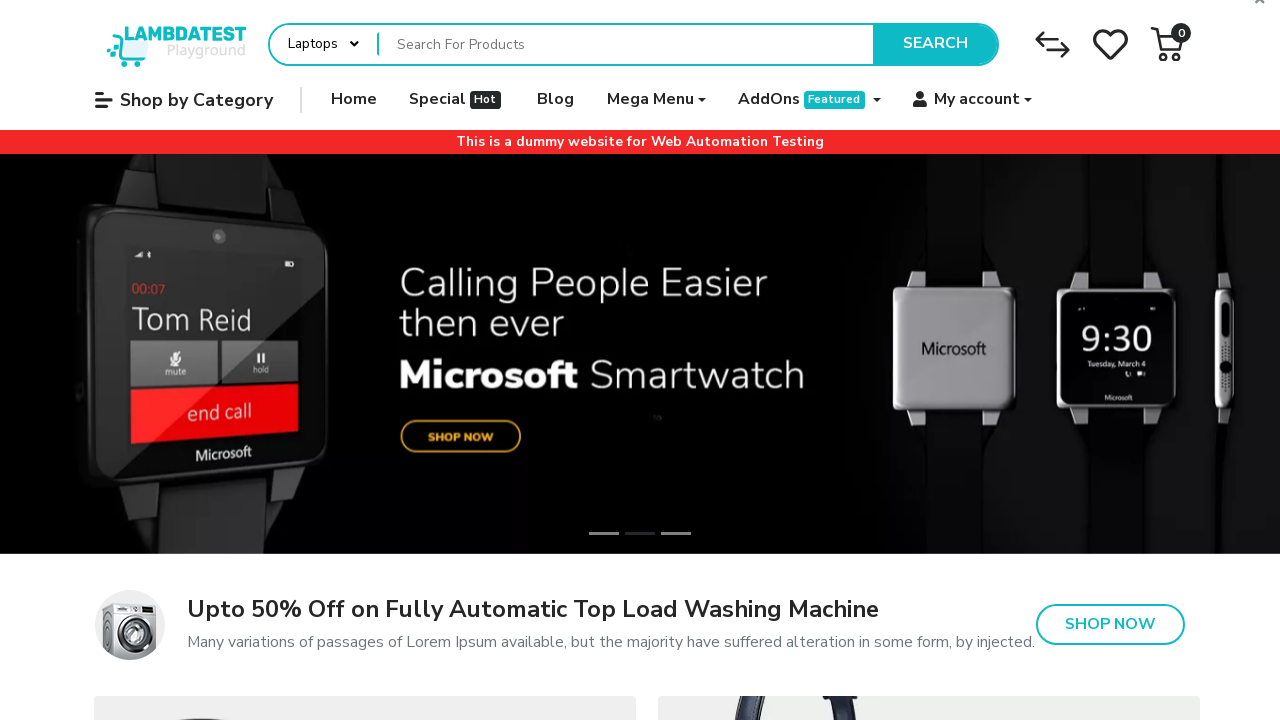

Entered 'MacBook' in search field on (//input[@name='search'])[1]
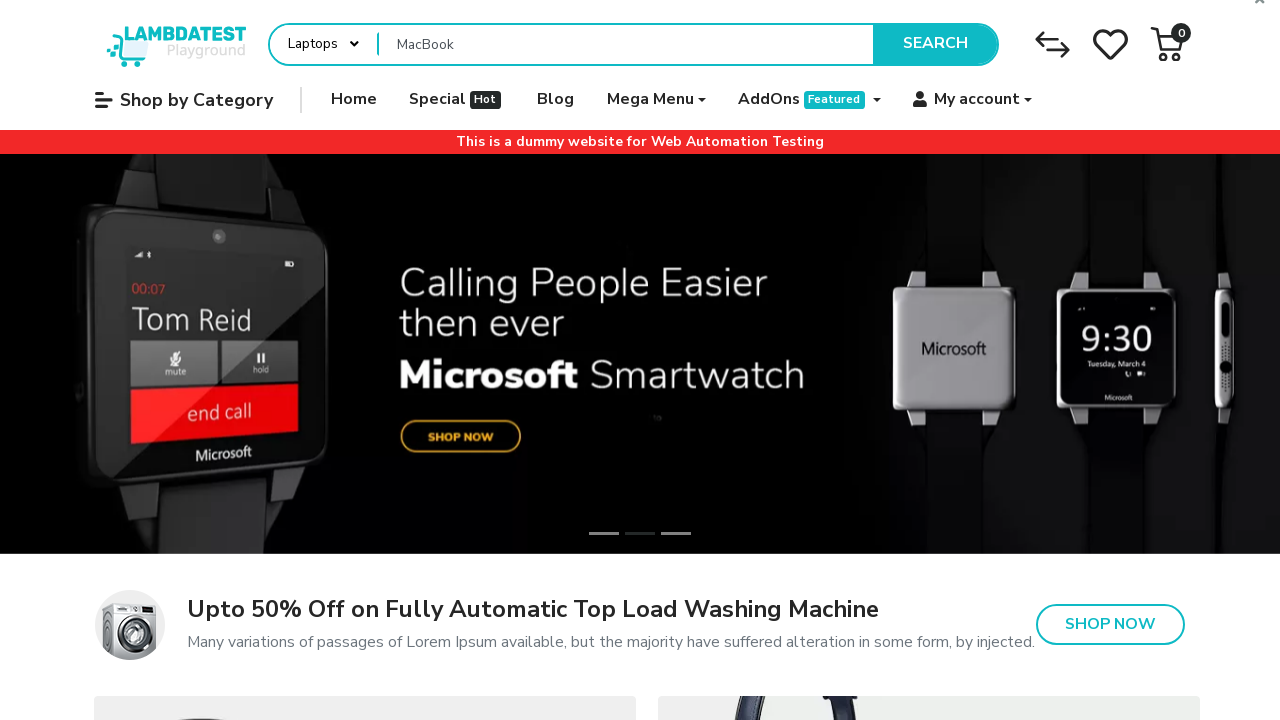

Clicked Search button to perform search at (935, 44) on (//button[normalize-space()='Search'])[1]
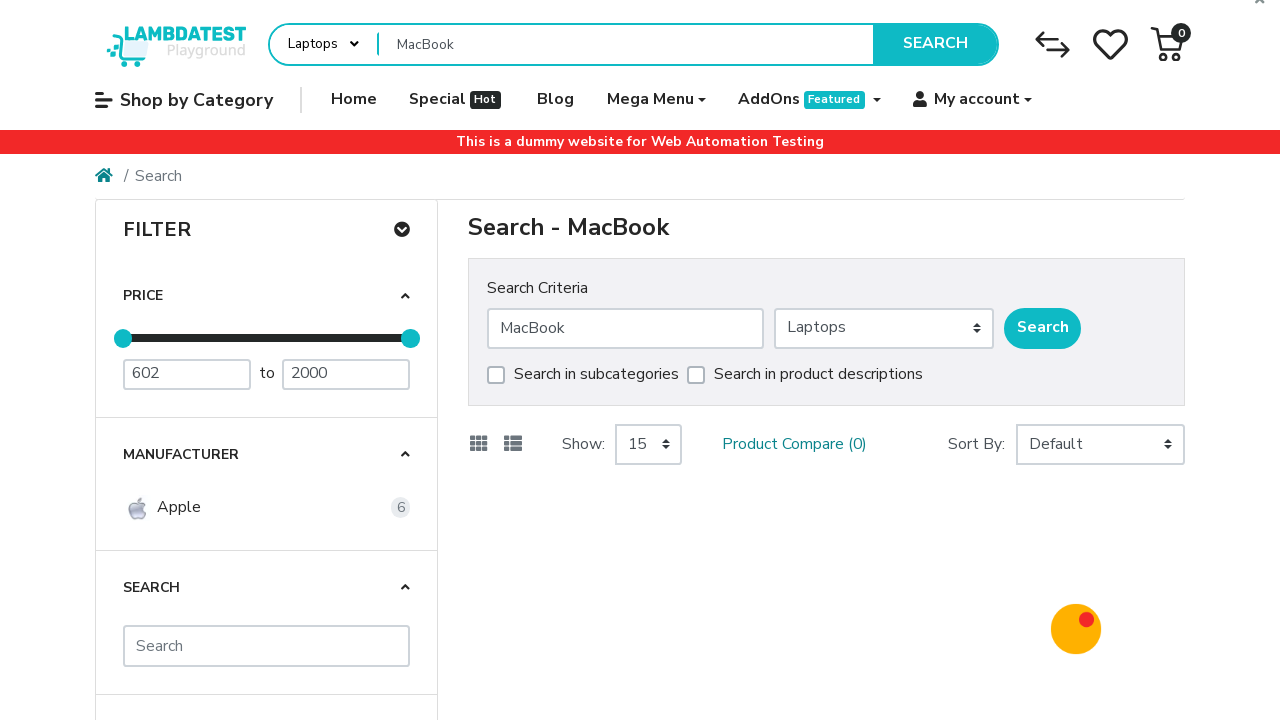

Search results loaded and displayed
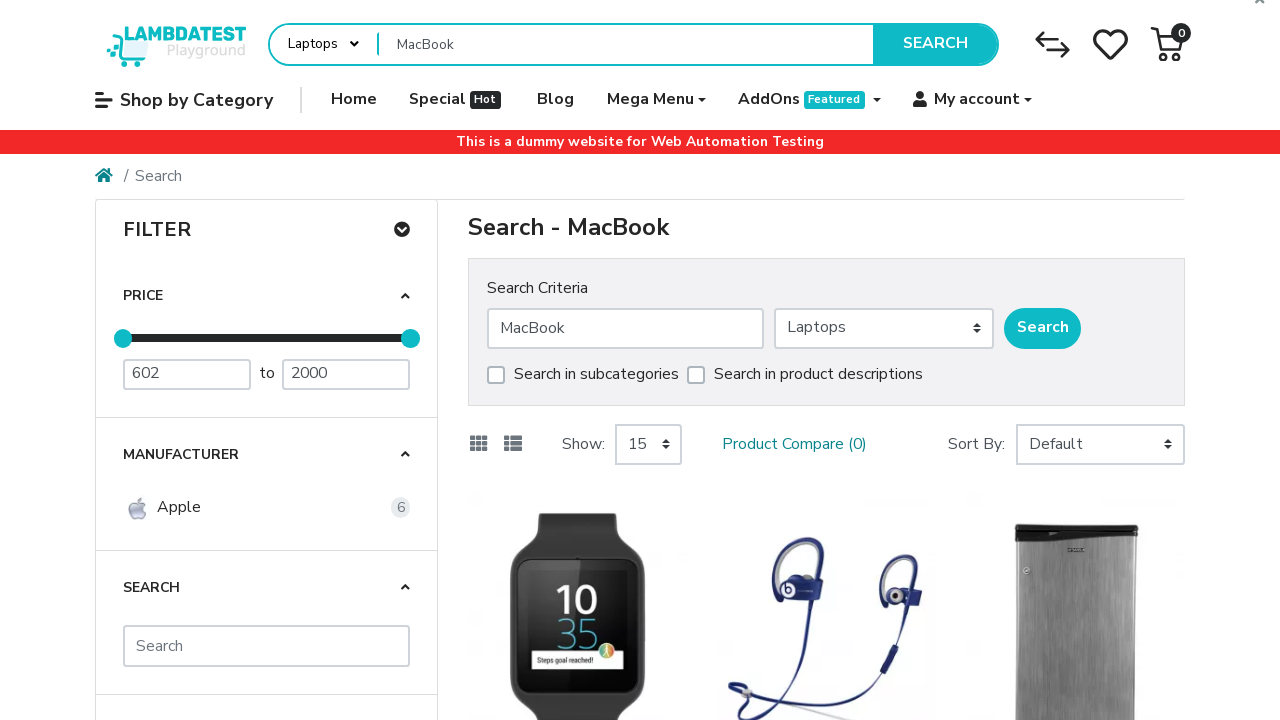

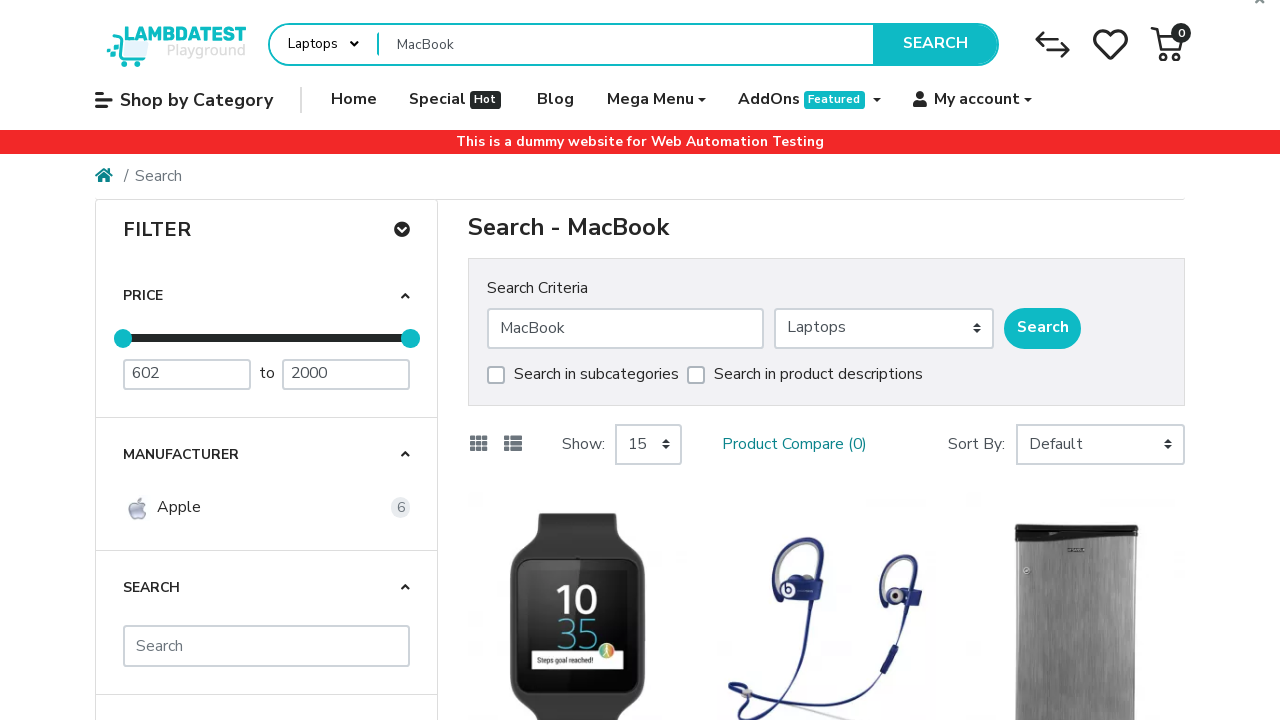